Tests selecting an option from a dropdown list using Playwright's built-in select_option method with visible text, then verifying the selection.

Starting URL: http://the-internet.herokuapp.com/dropdown

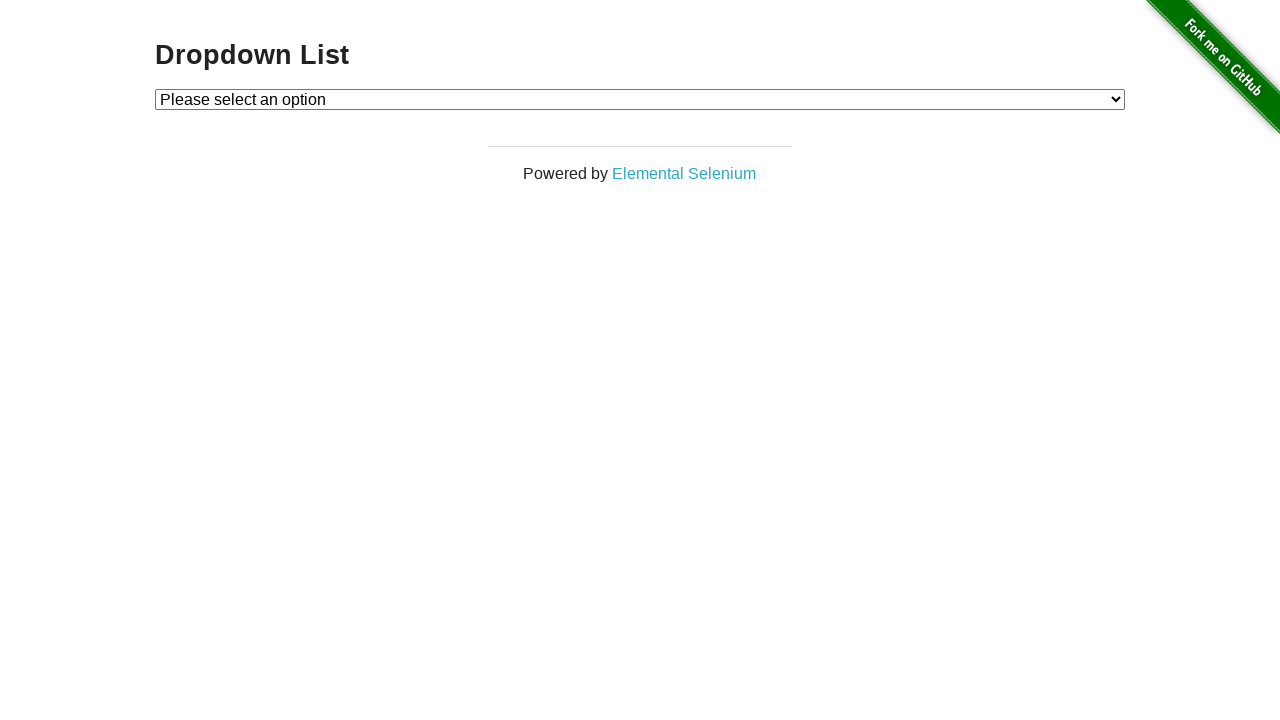

Selected 'Option 1' from dropdown using select_option method on #dropdown
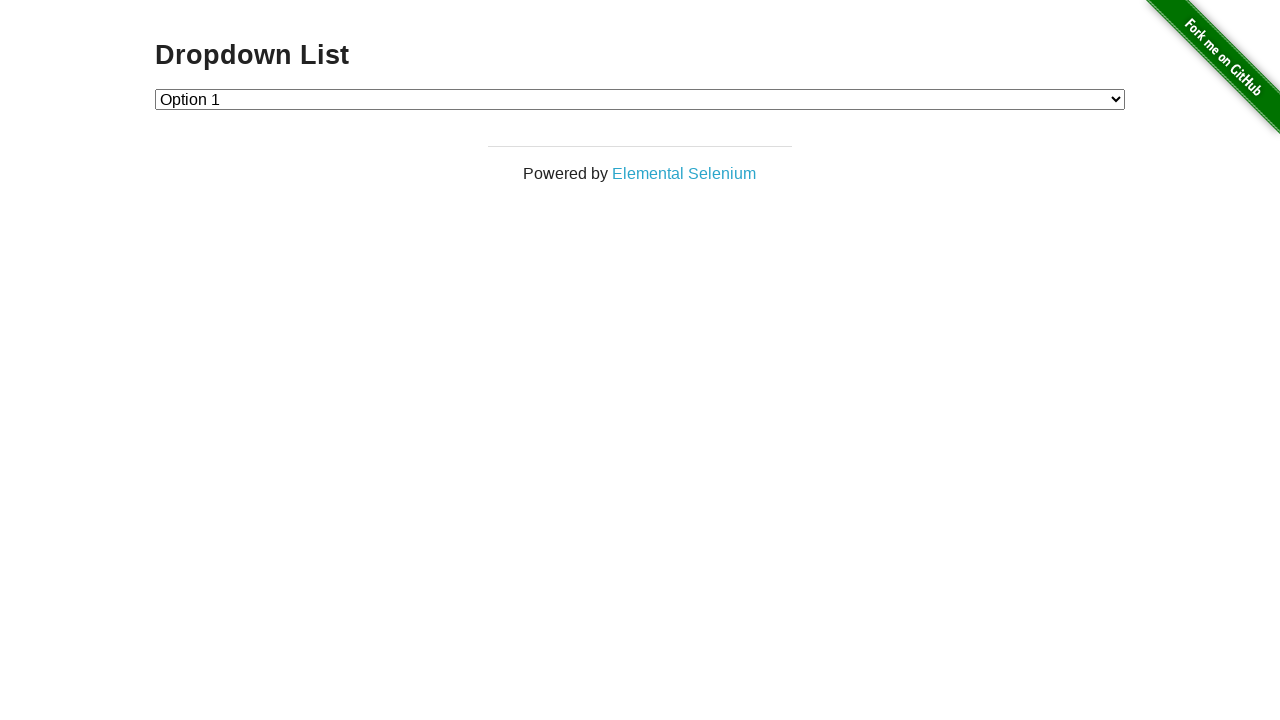

Retrieved text content of selected dropdown option
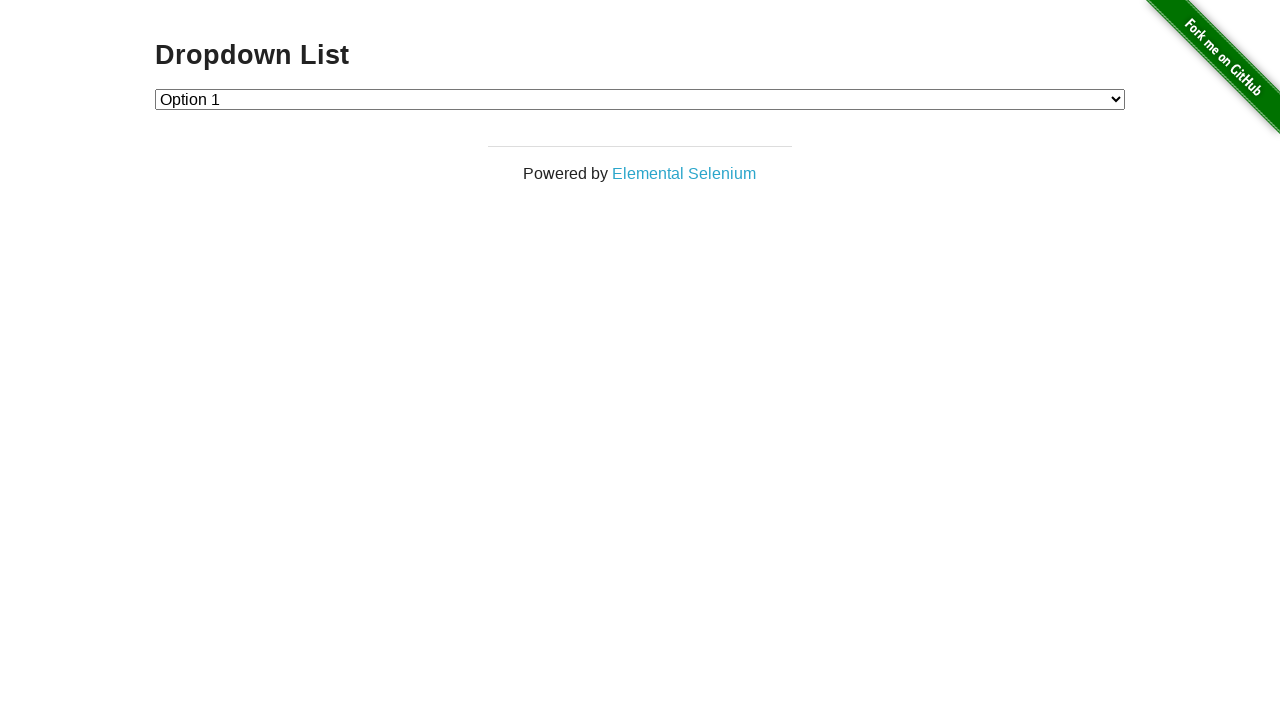

Verified that selected option text matches 'Option 1'
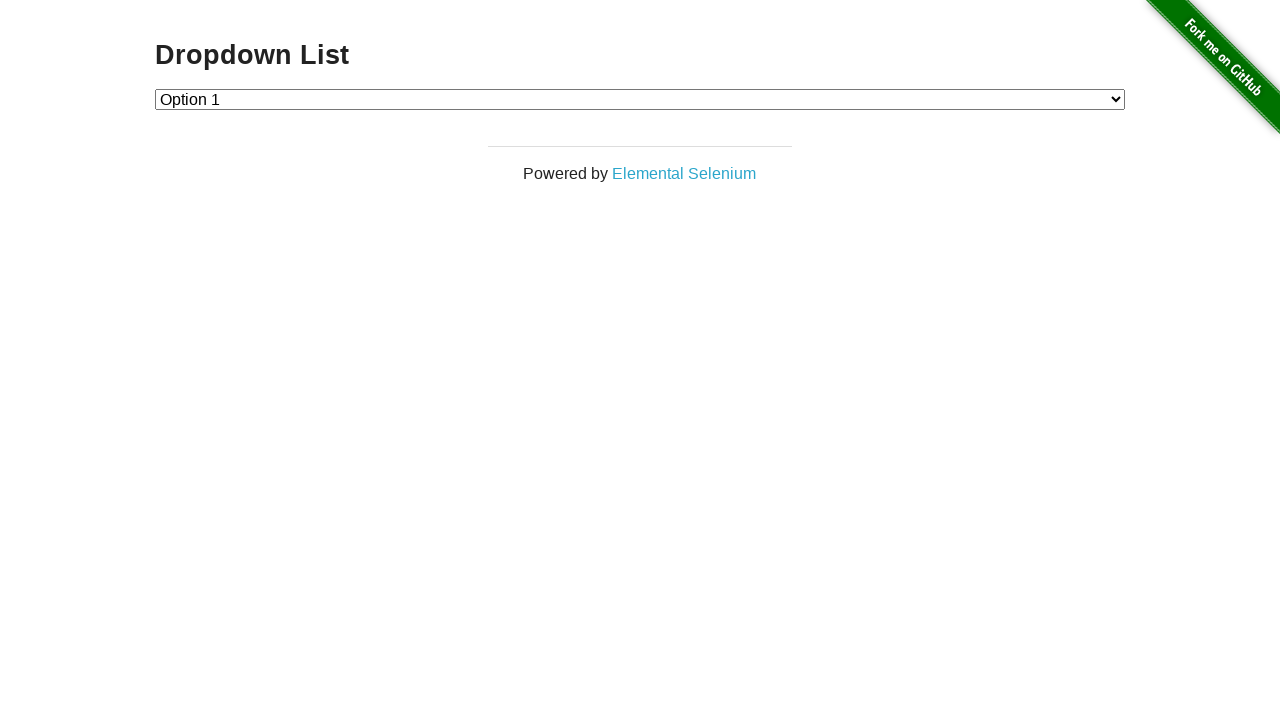

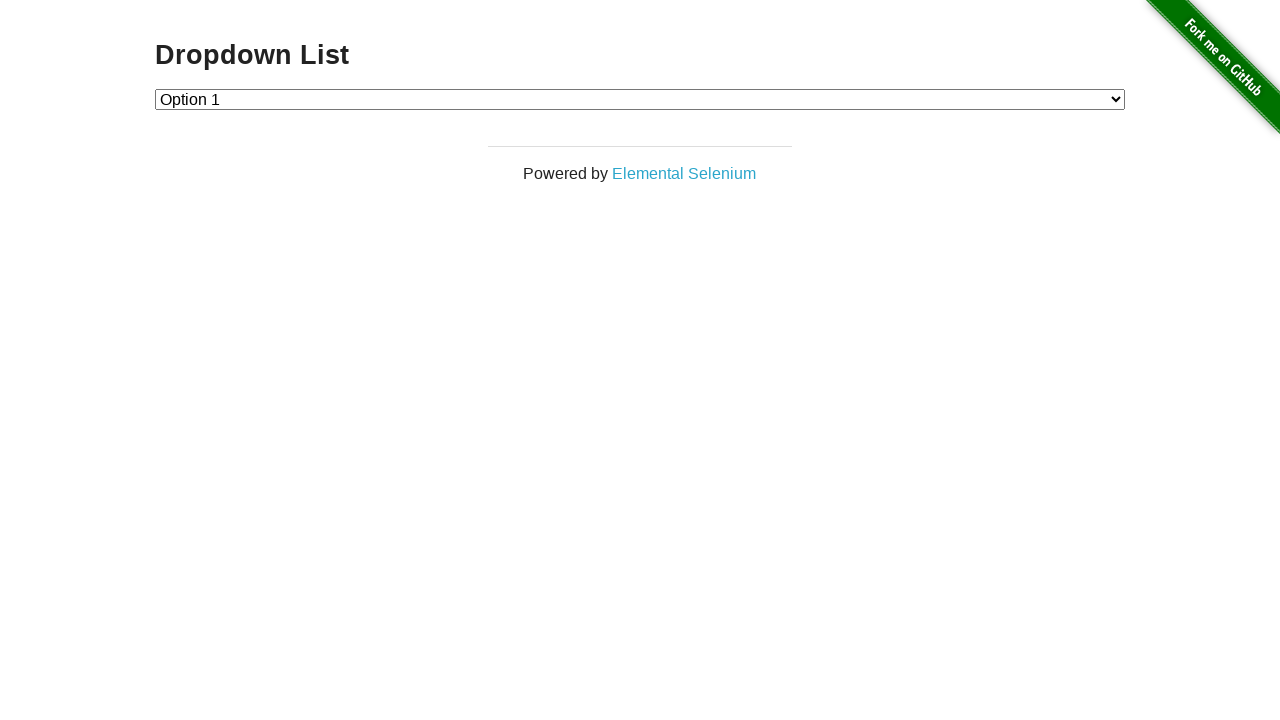